Navigates to Python.org homepage and verifies that event information is displayed in the event widget

Starting URL: https://www.python.org

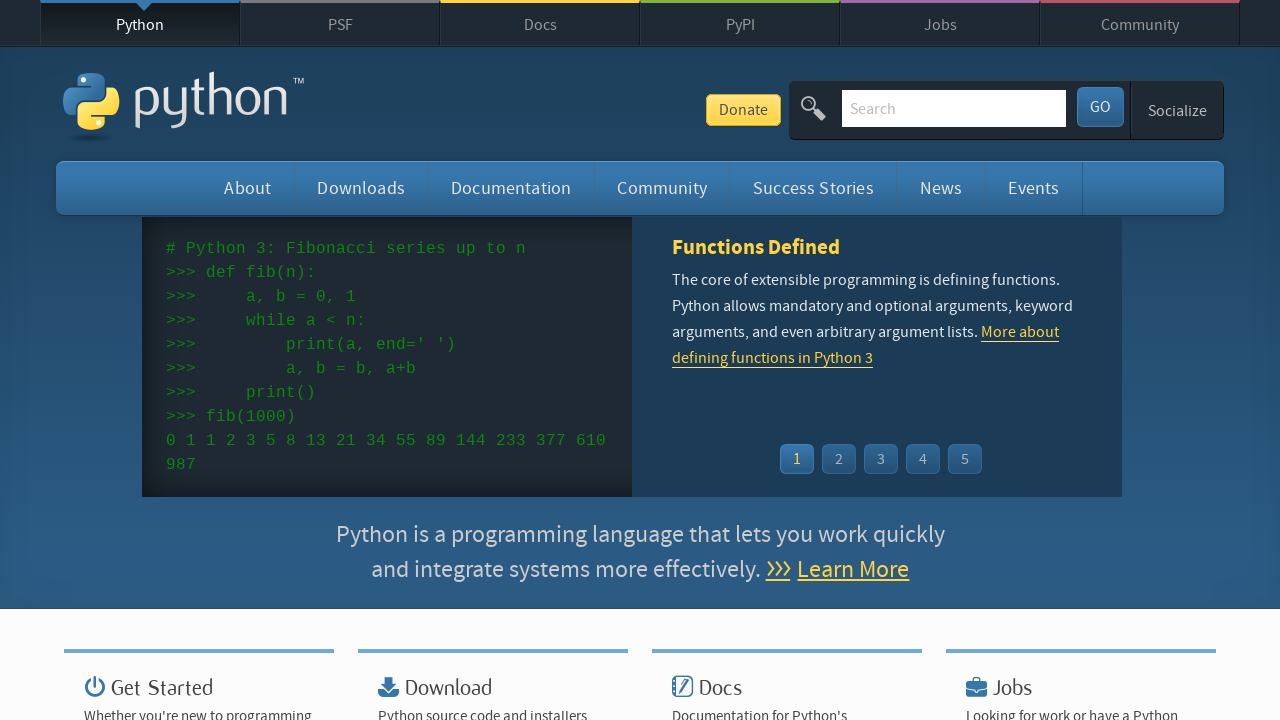

Navigated to Python.org homepage
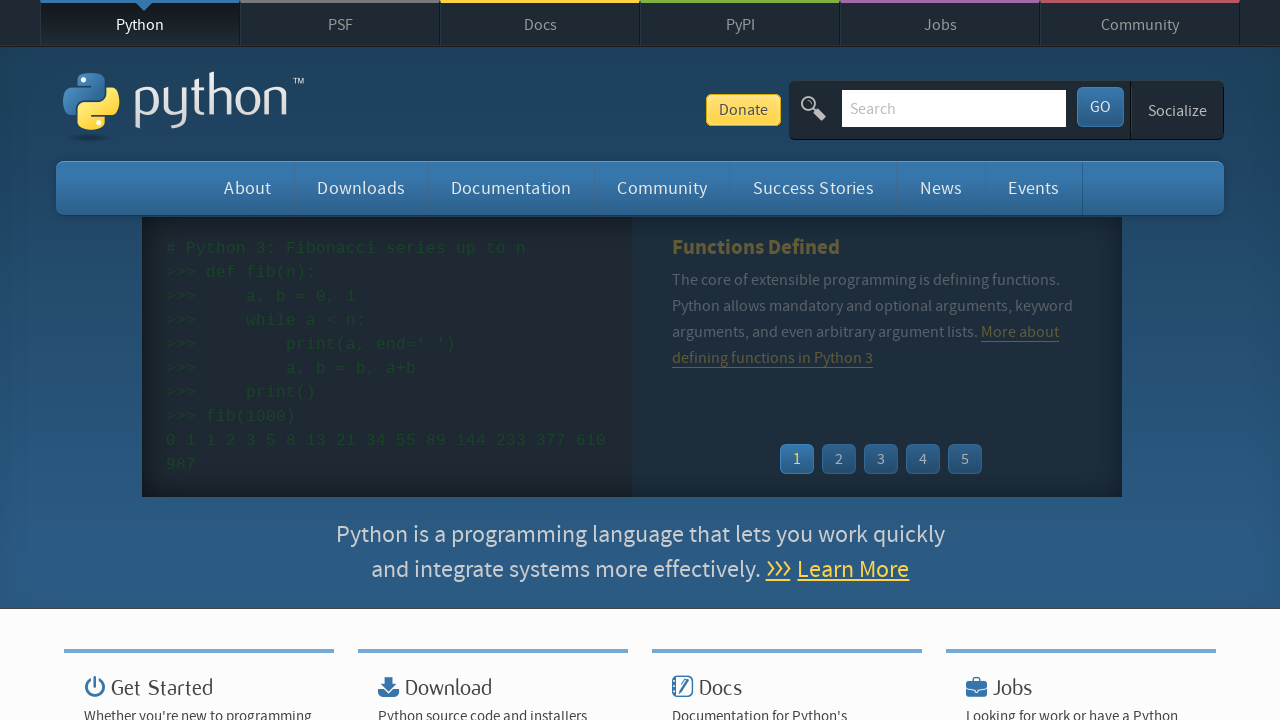

Event widget loaded
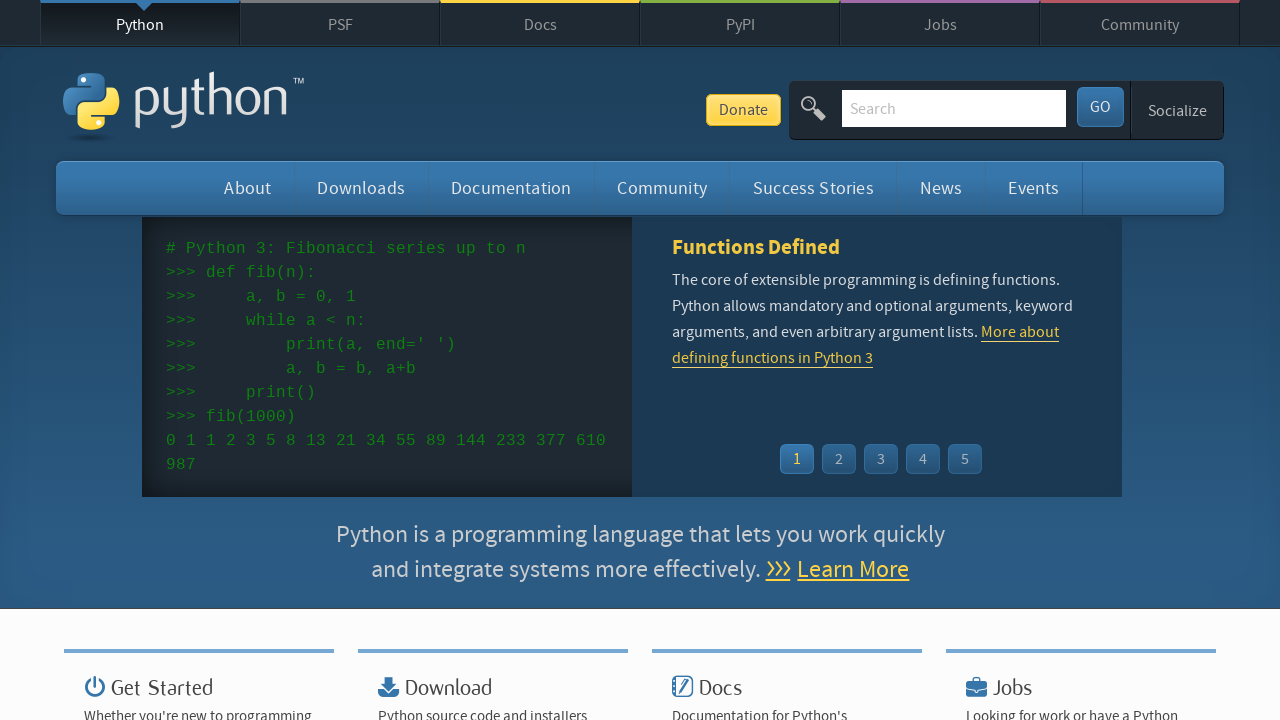

Event time information is displayed in the widget
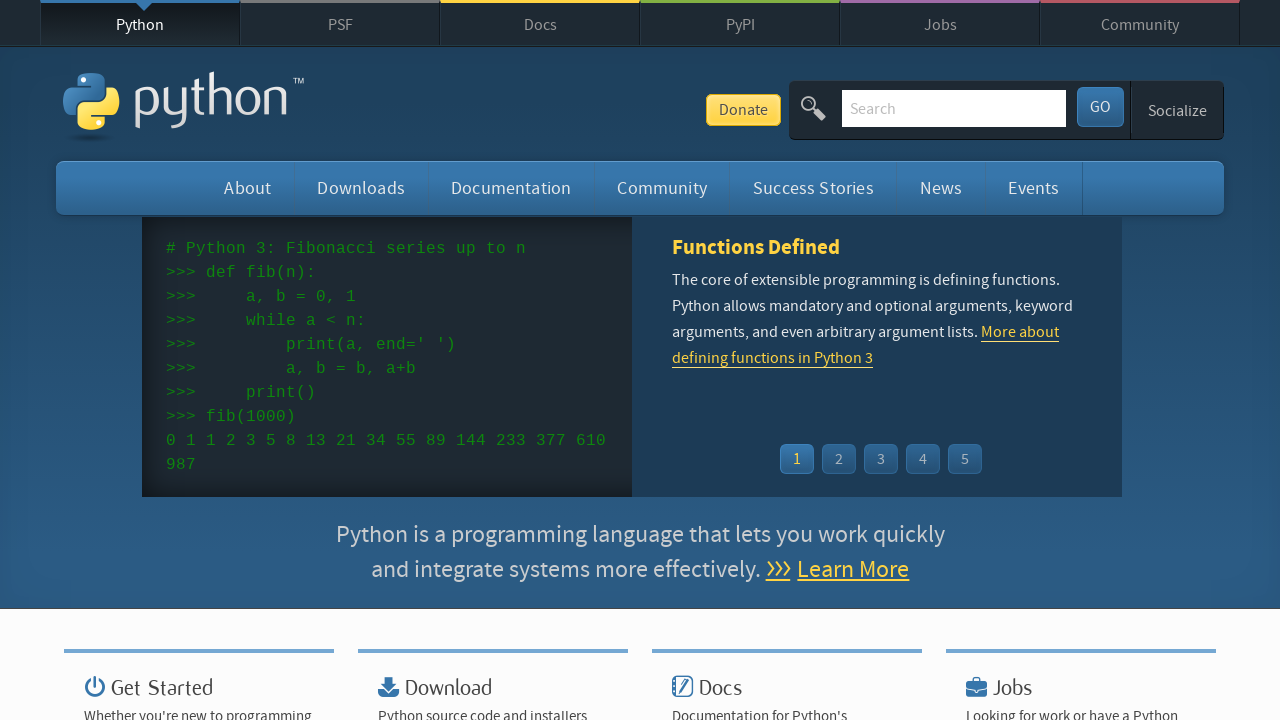

Event names/links are displayed in the widget
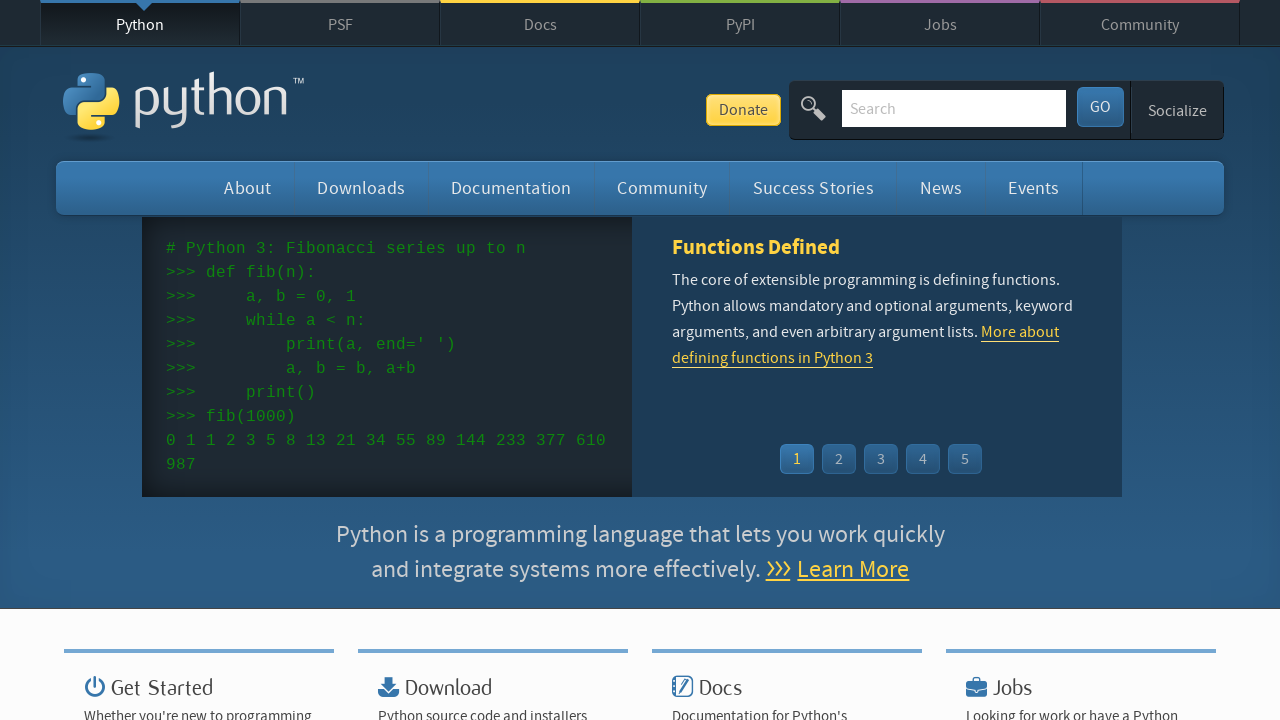

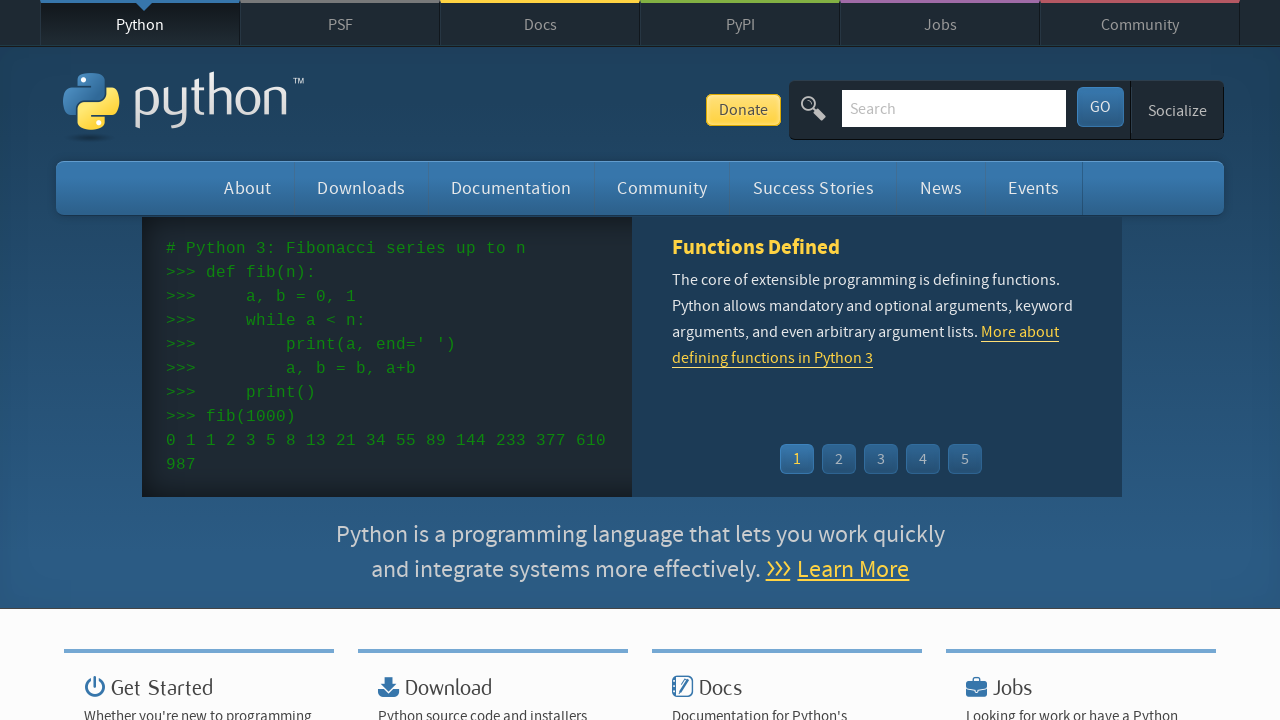